Tests simple alert handling by clicking a button and accepting the alert

Starting URL: https://demoqa.com/alerts

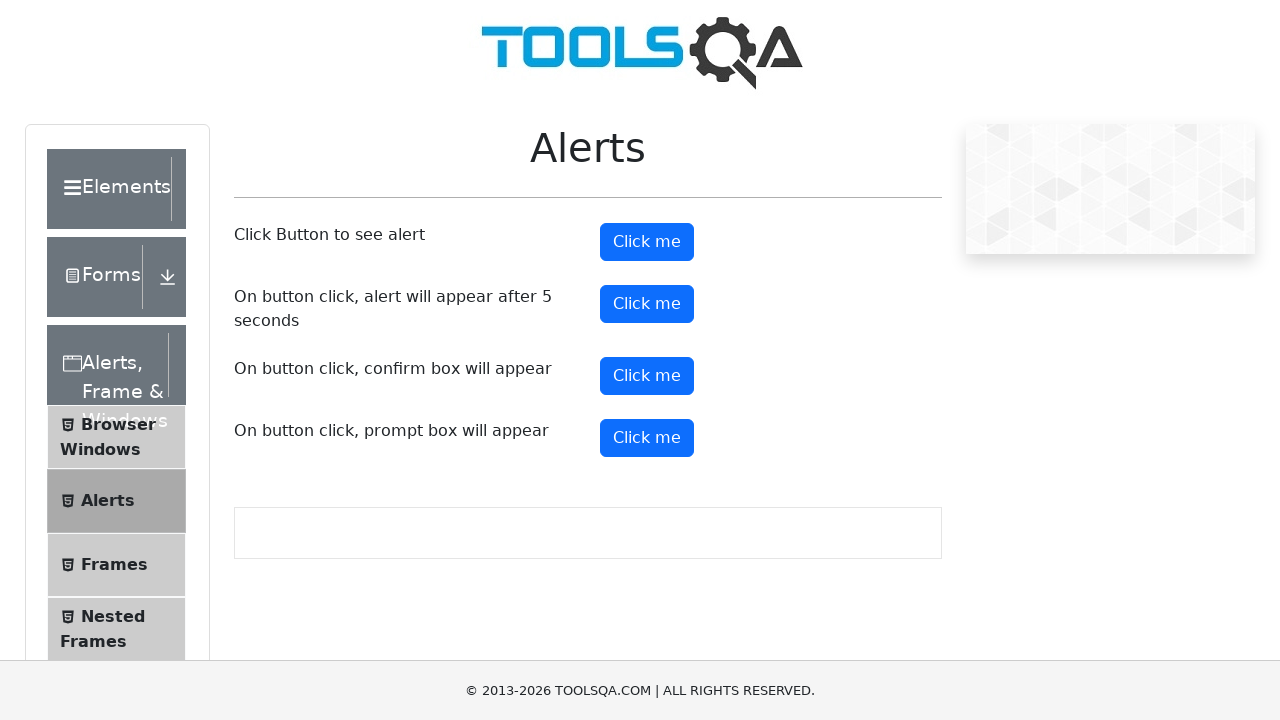

Set up dialog handler to automatically accept alerts
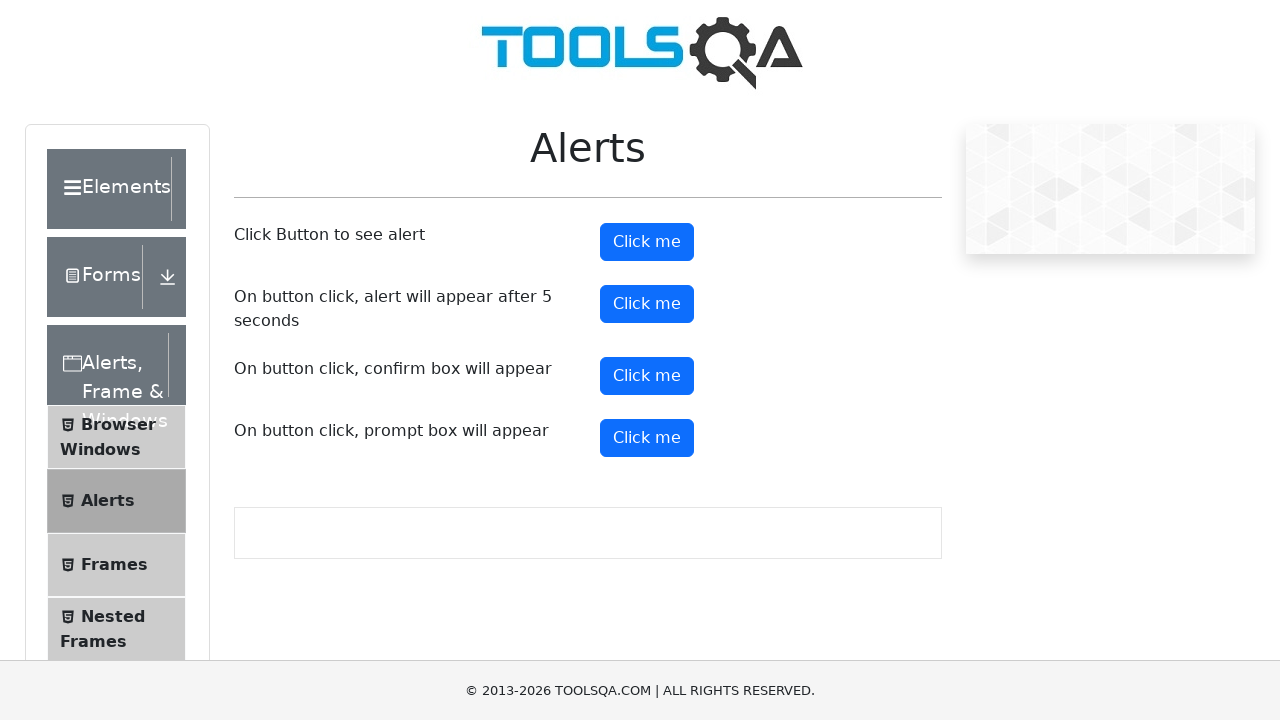

Clicked alert button to trigger simple alert at (647, 242) on #alertButton
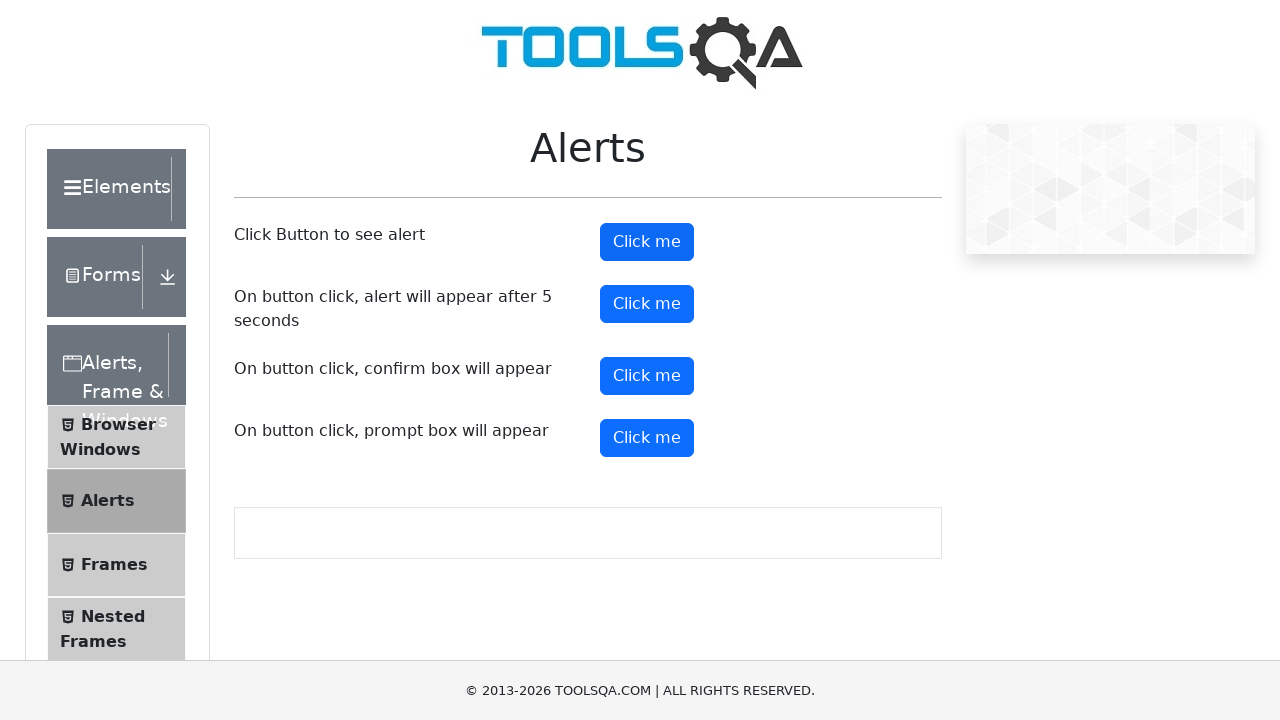

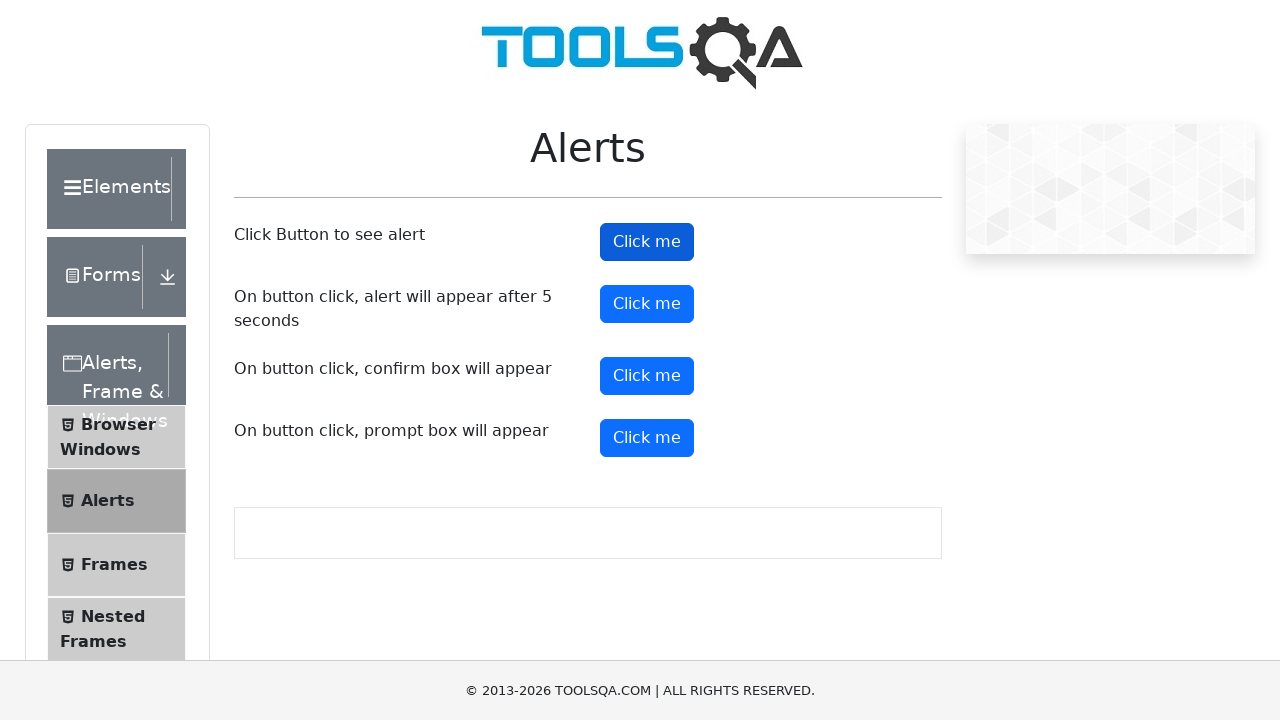